Tests keyboard actions by using SHIFT key modifier to type text in uppercase into a form field, demonstrating keyboard interaction capabilities.

Starting URL: https://awesomeqa.com/practice.html

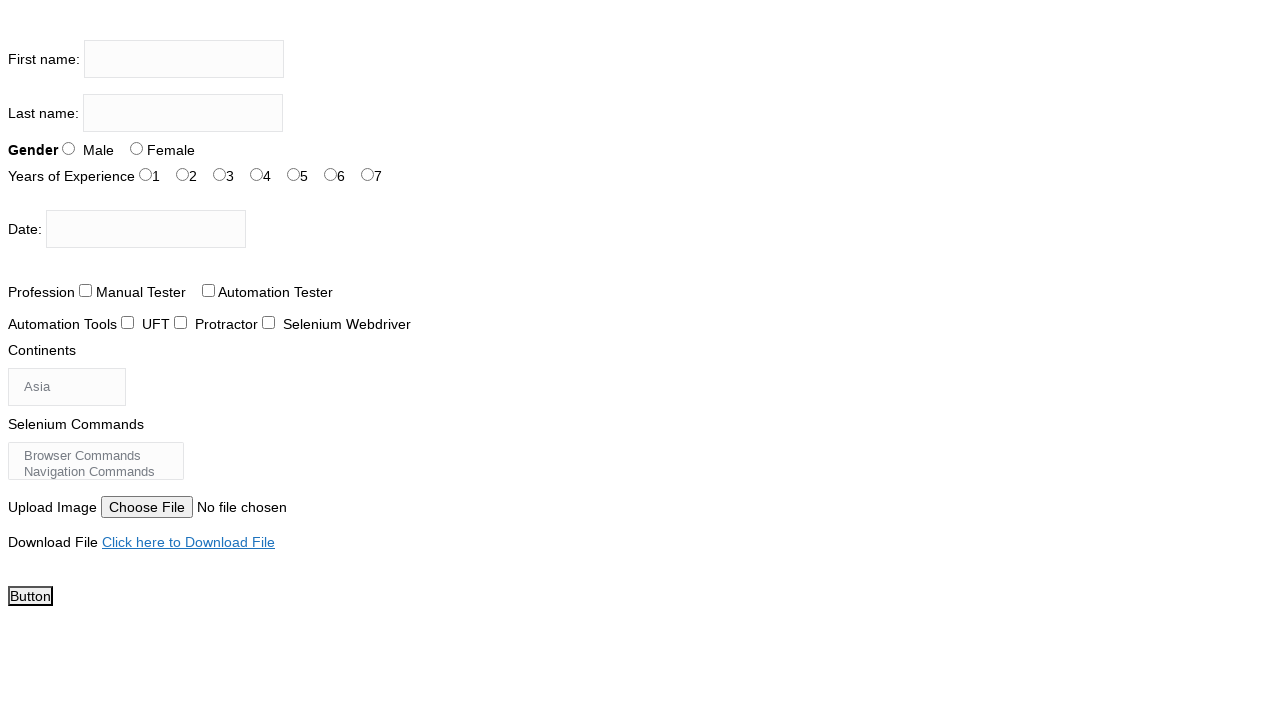

Set viewport size to 1920x1080
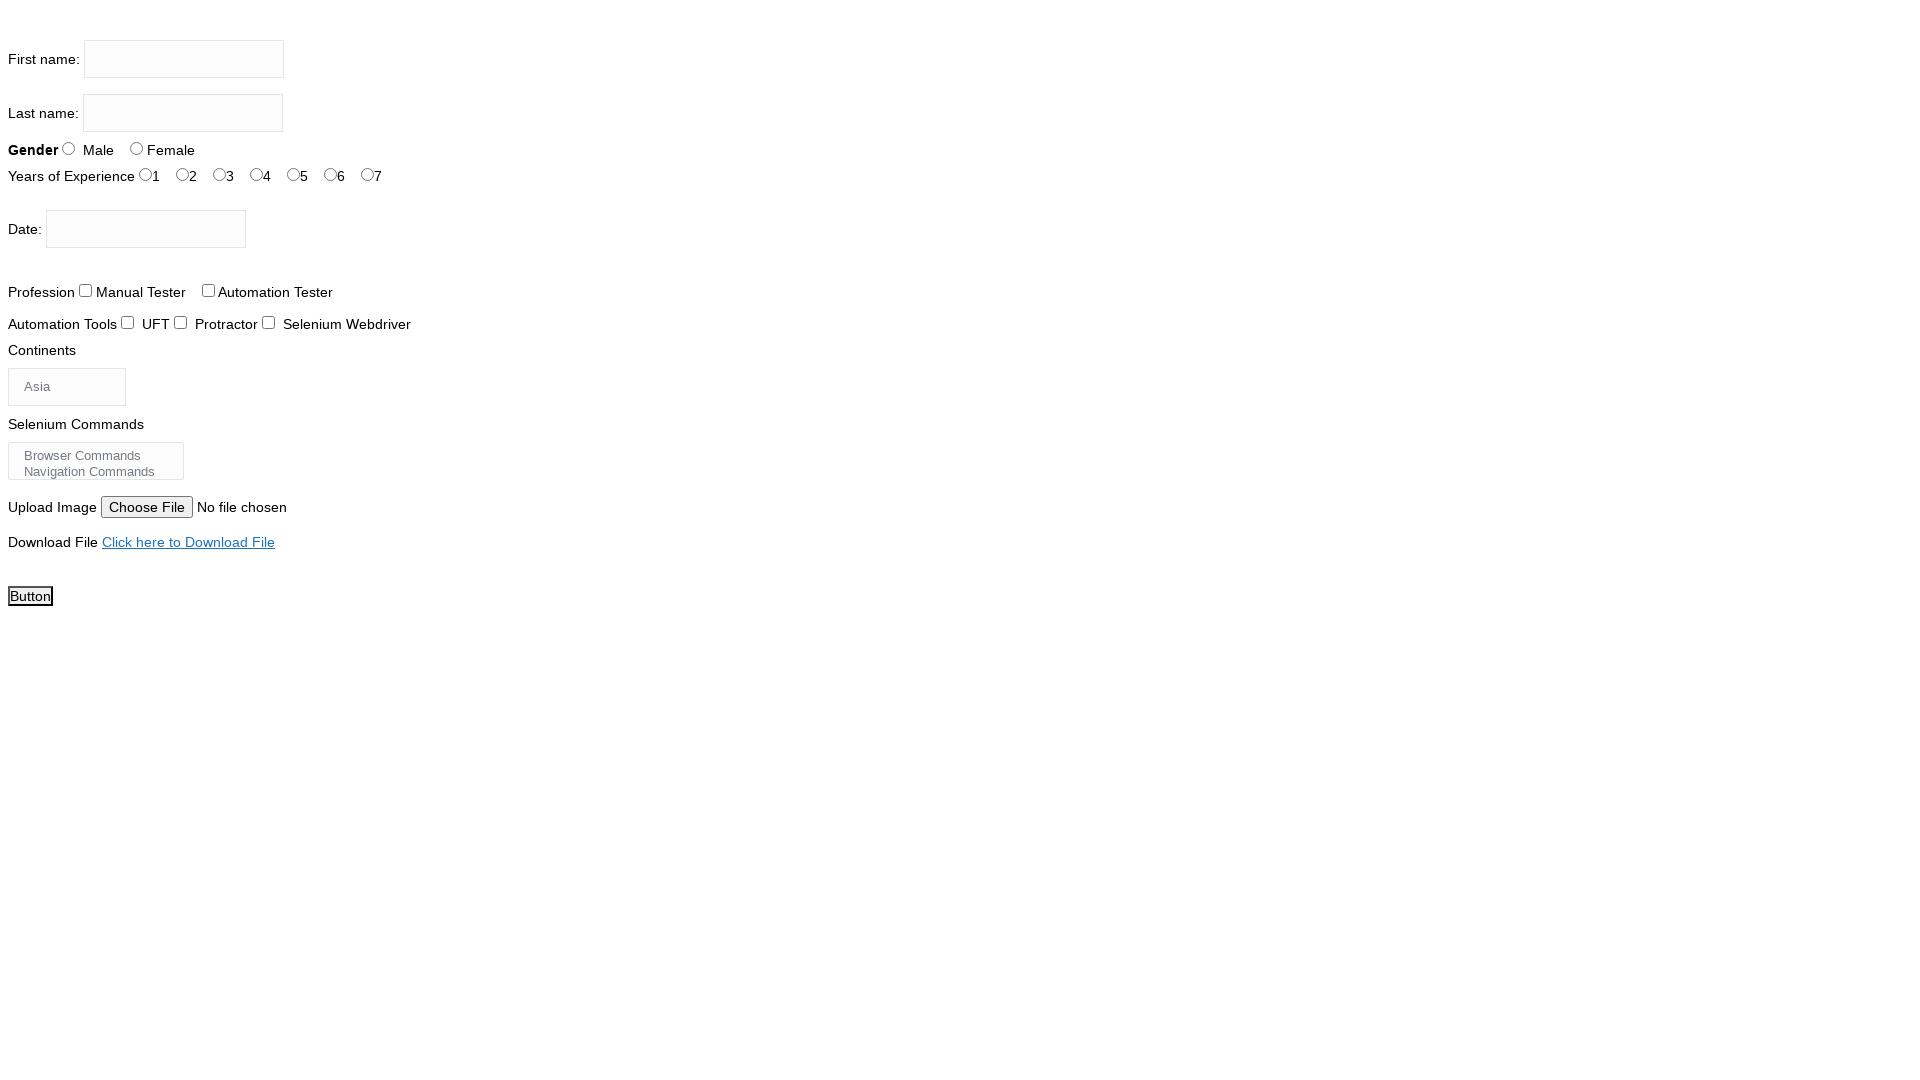

Located firstname input field
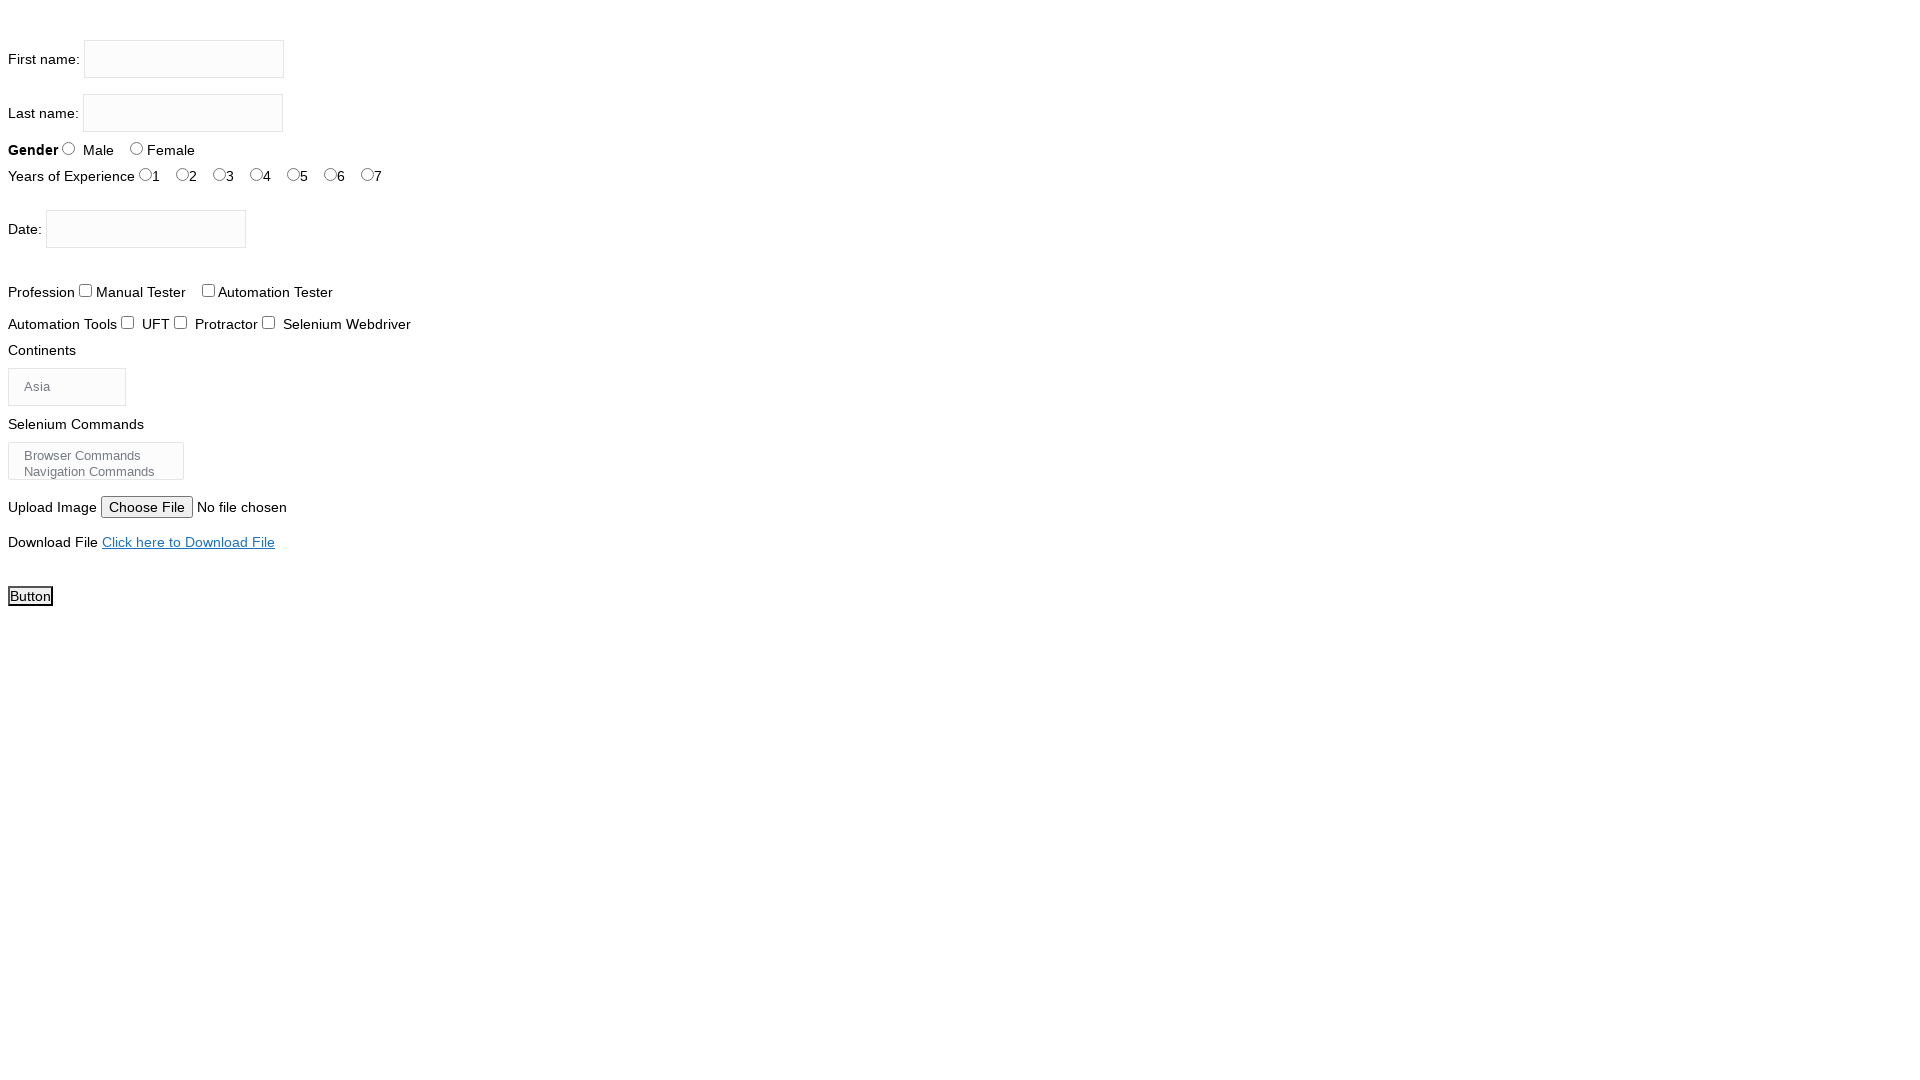

Clicked on firstname input field at (184, 59) on input[name='firstname']
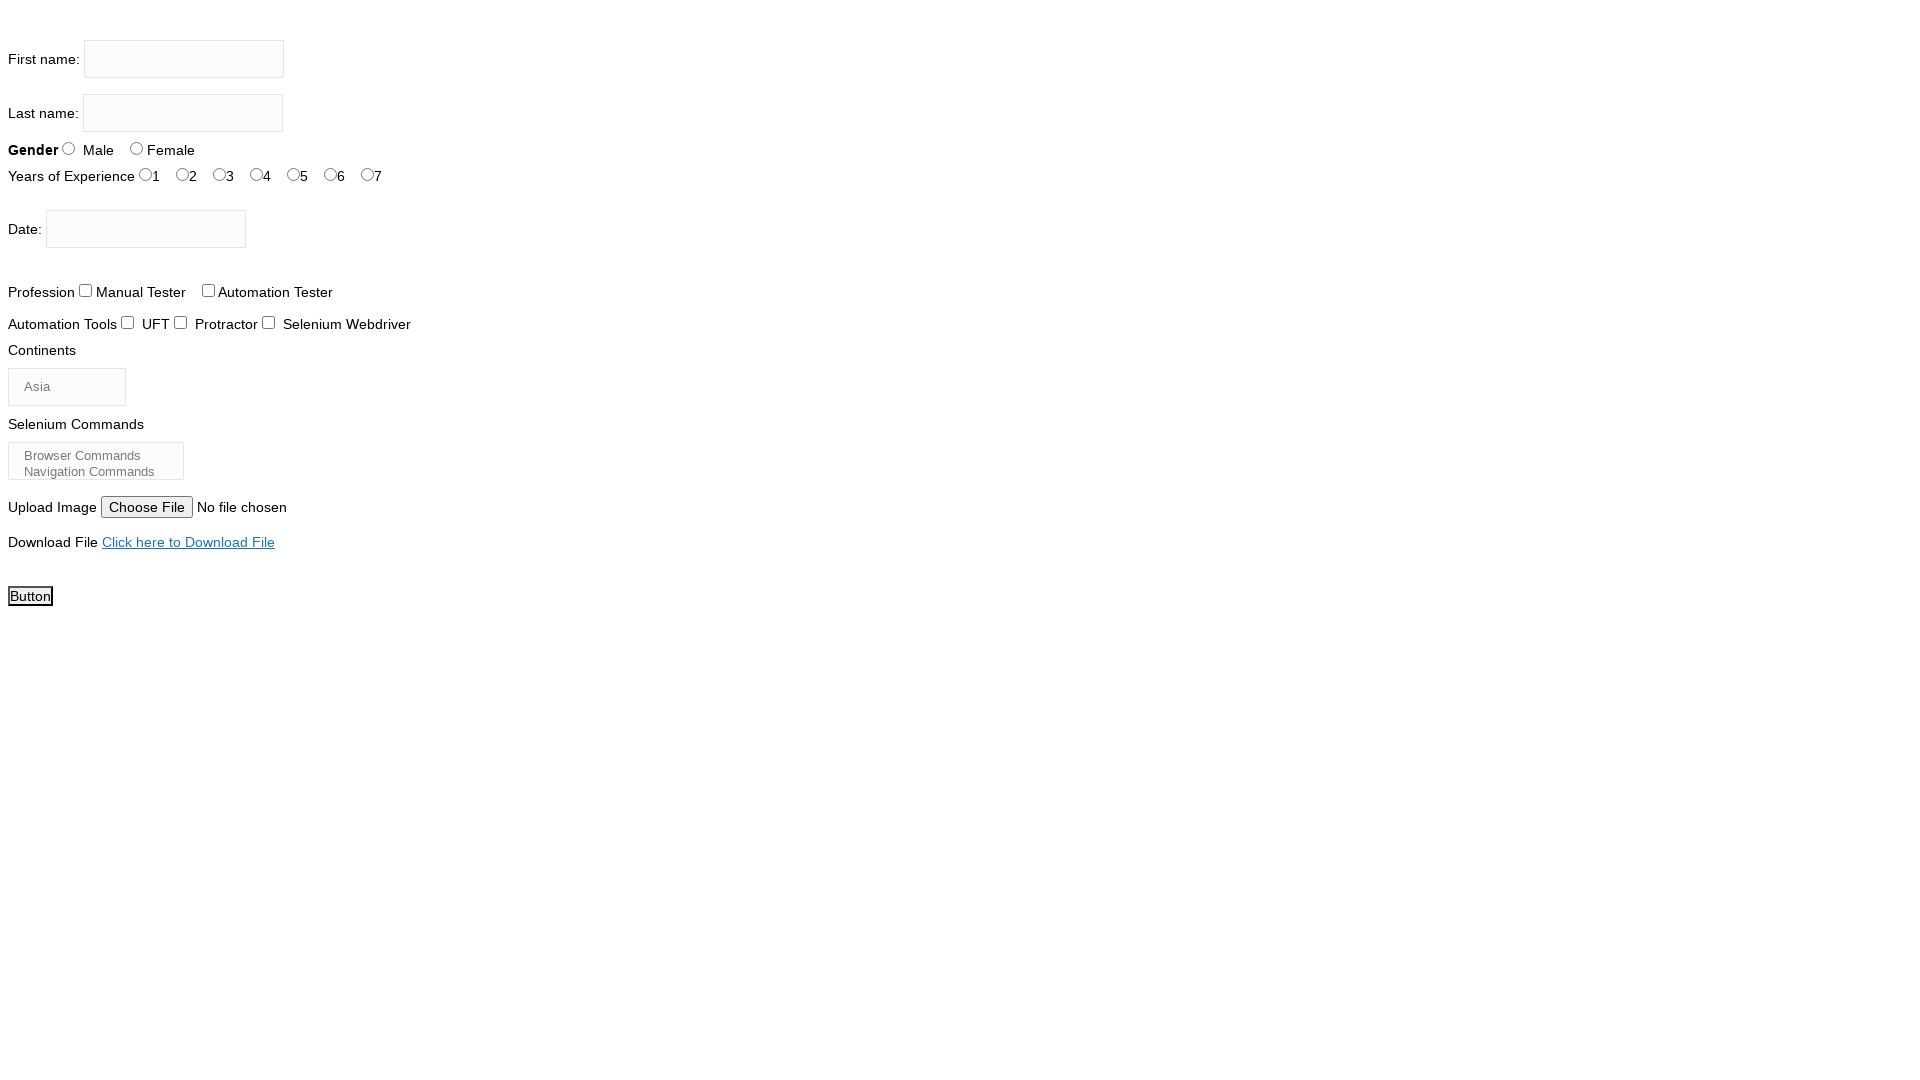

Pressed and held SHIFT key
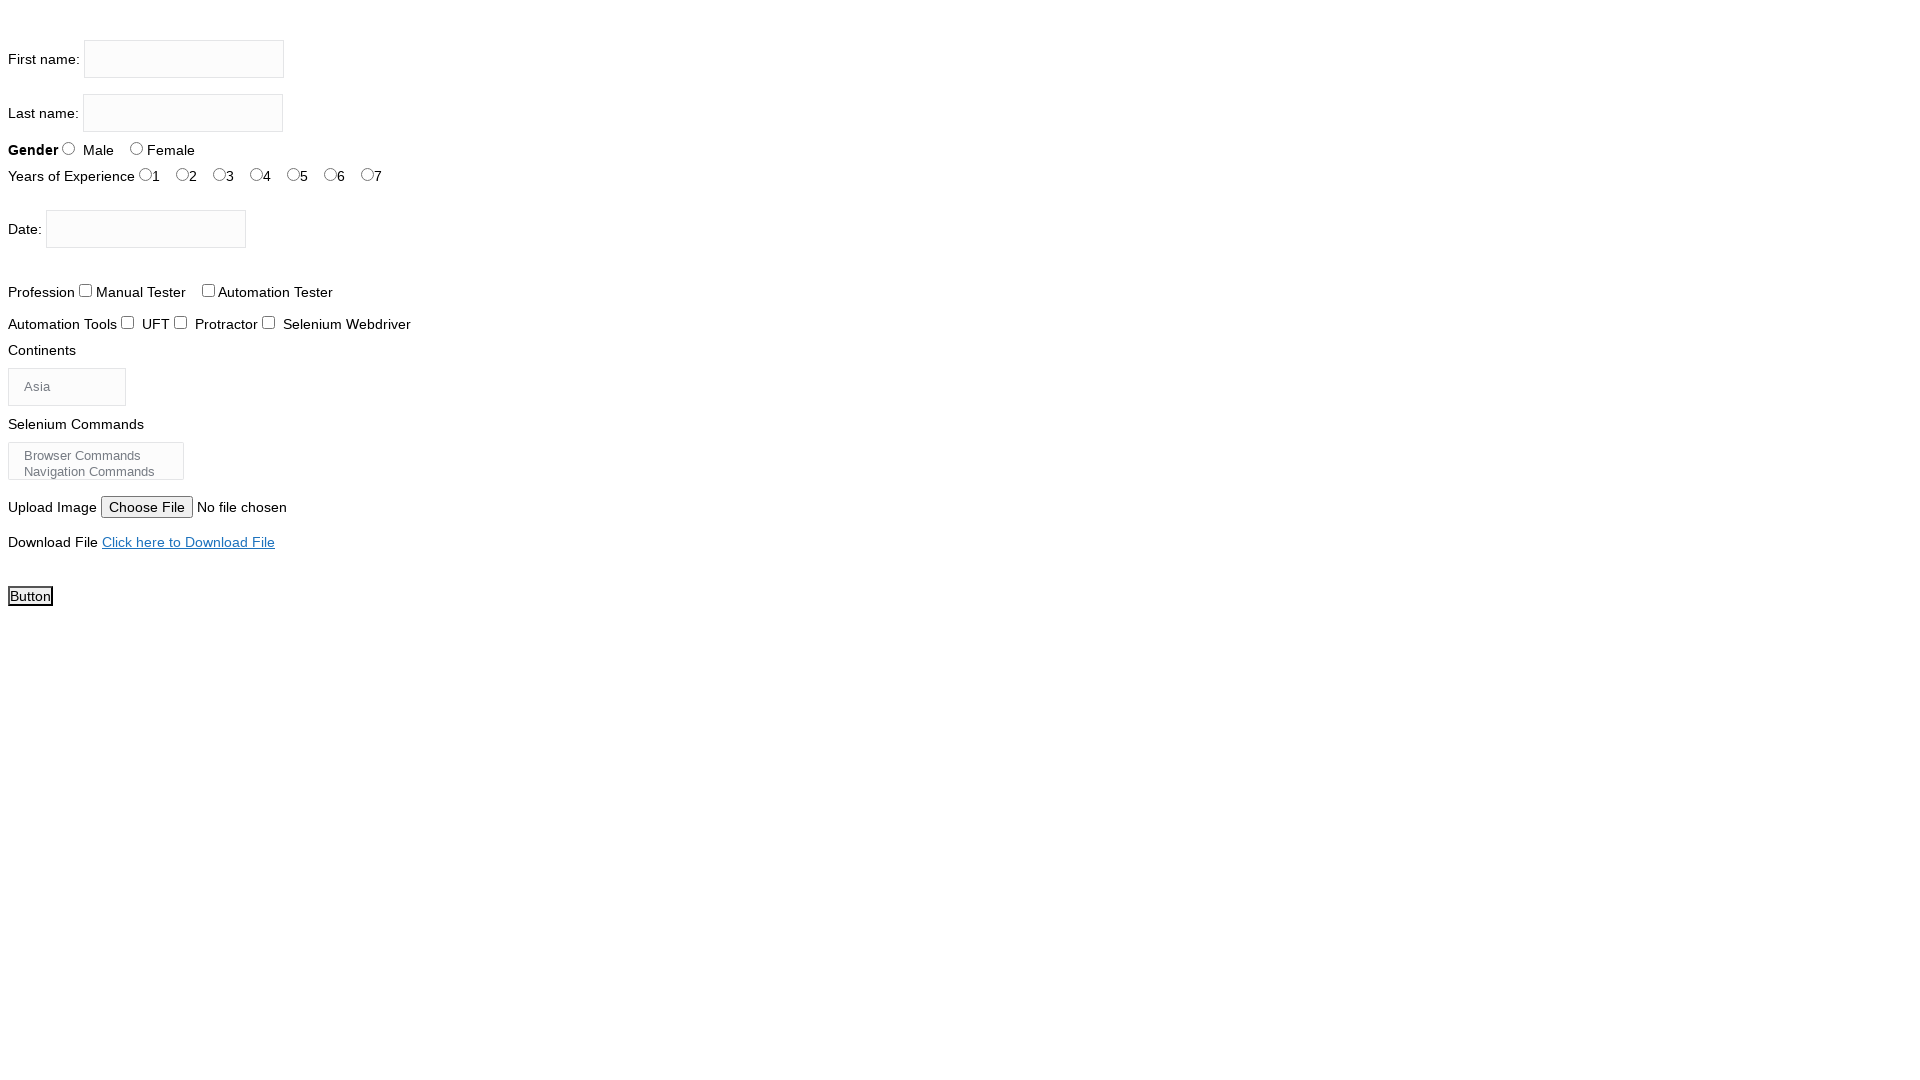

Typed 'the testing academy' with SHIFT held (uppercase)
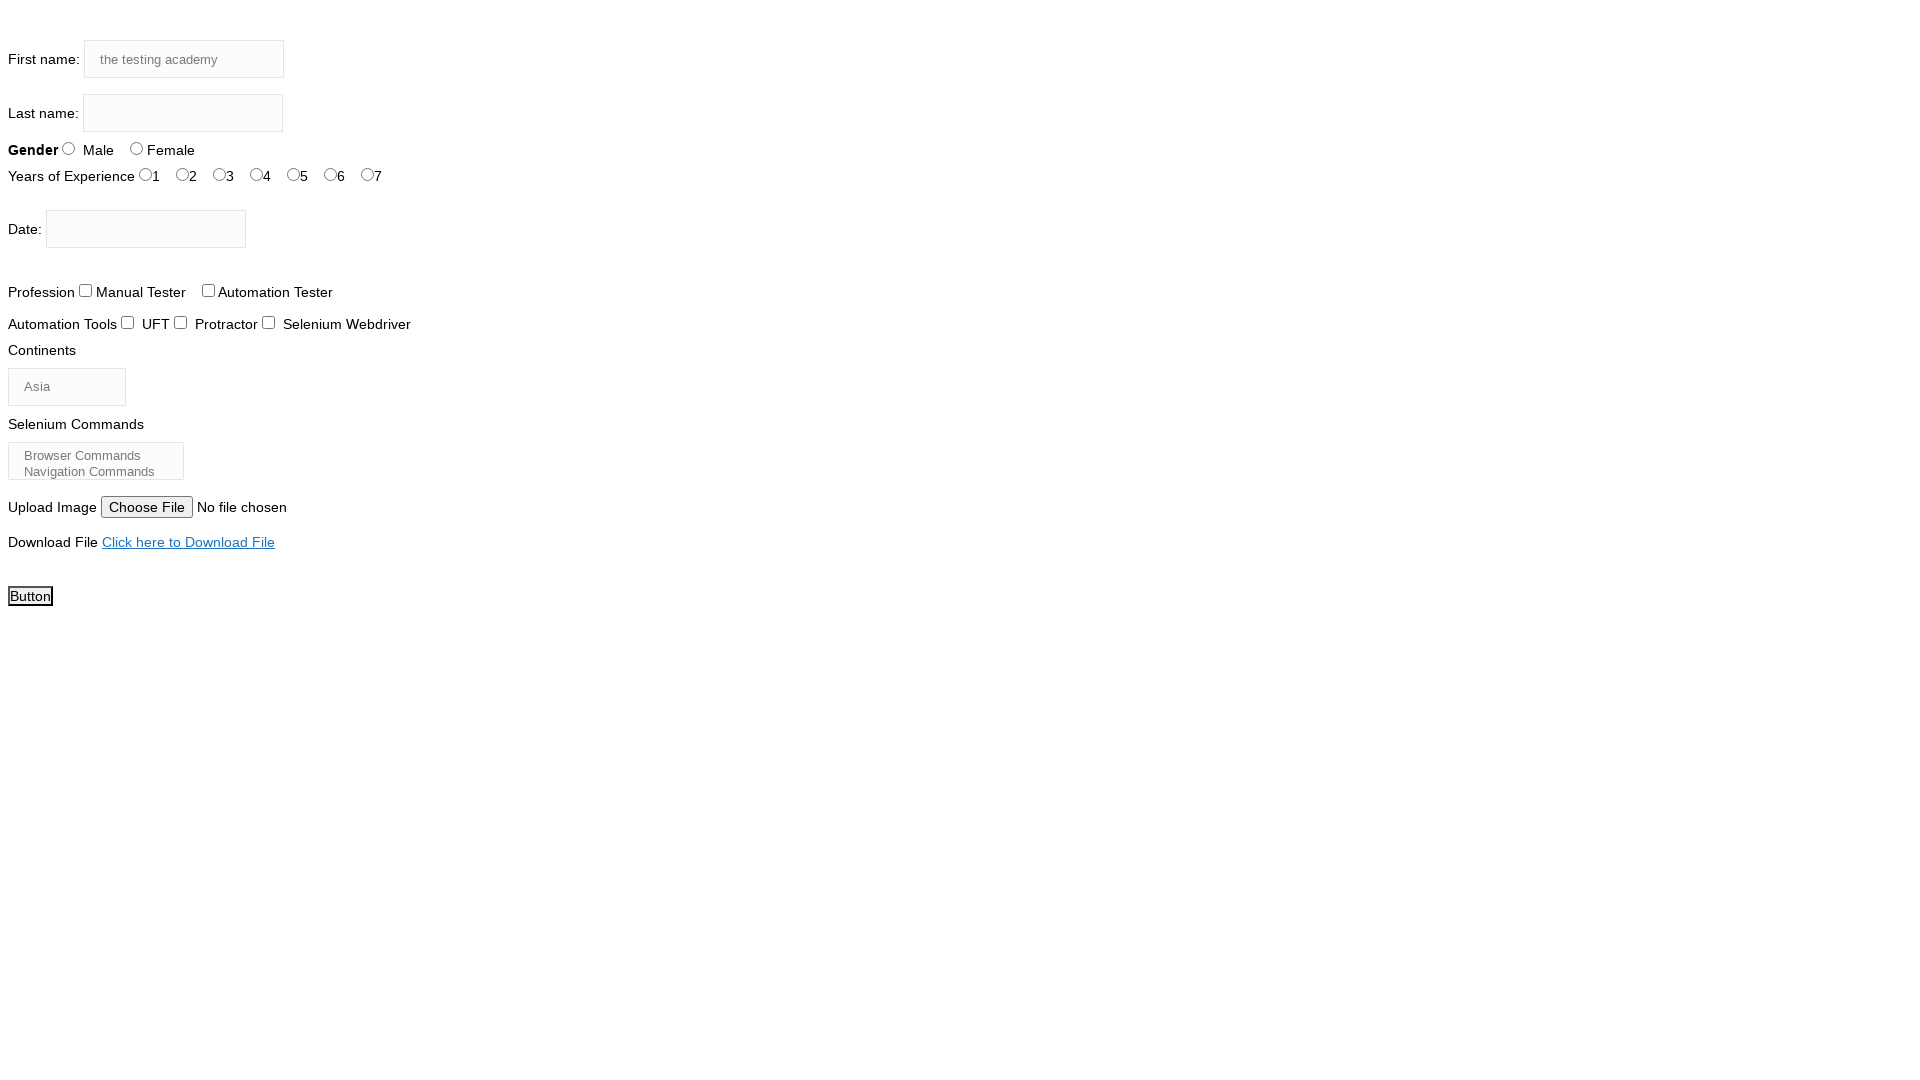

Released SHIFT key
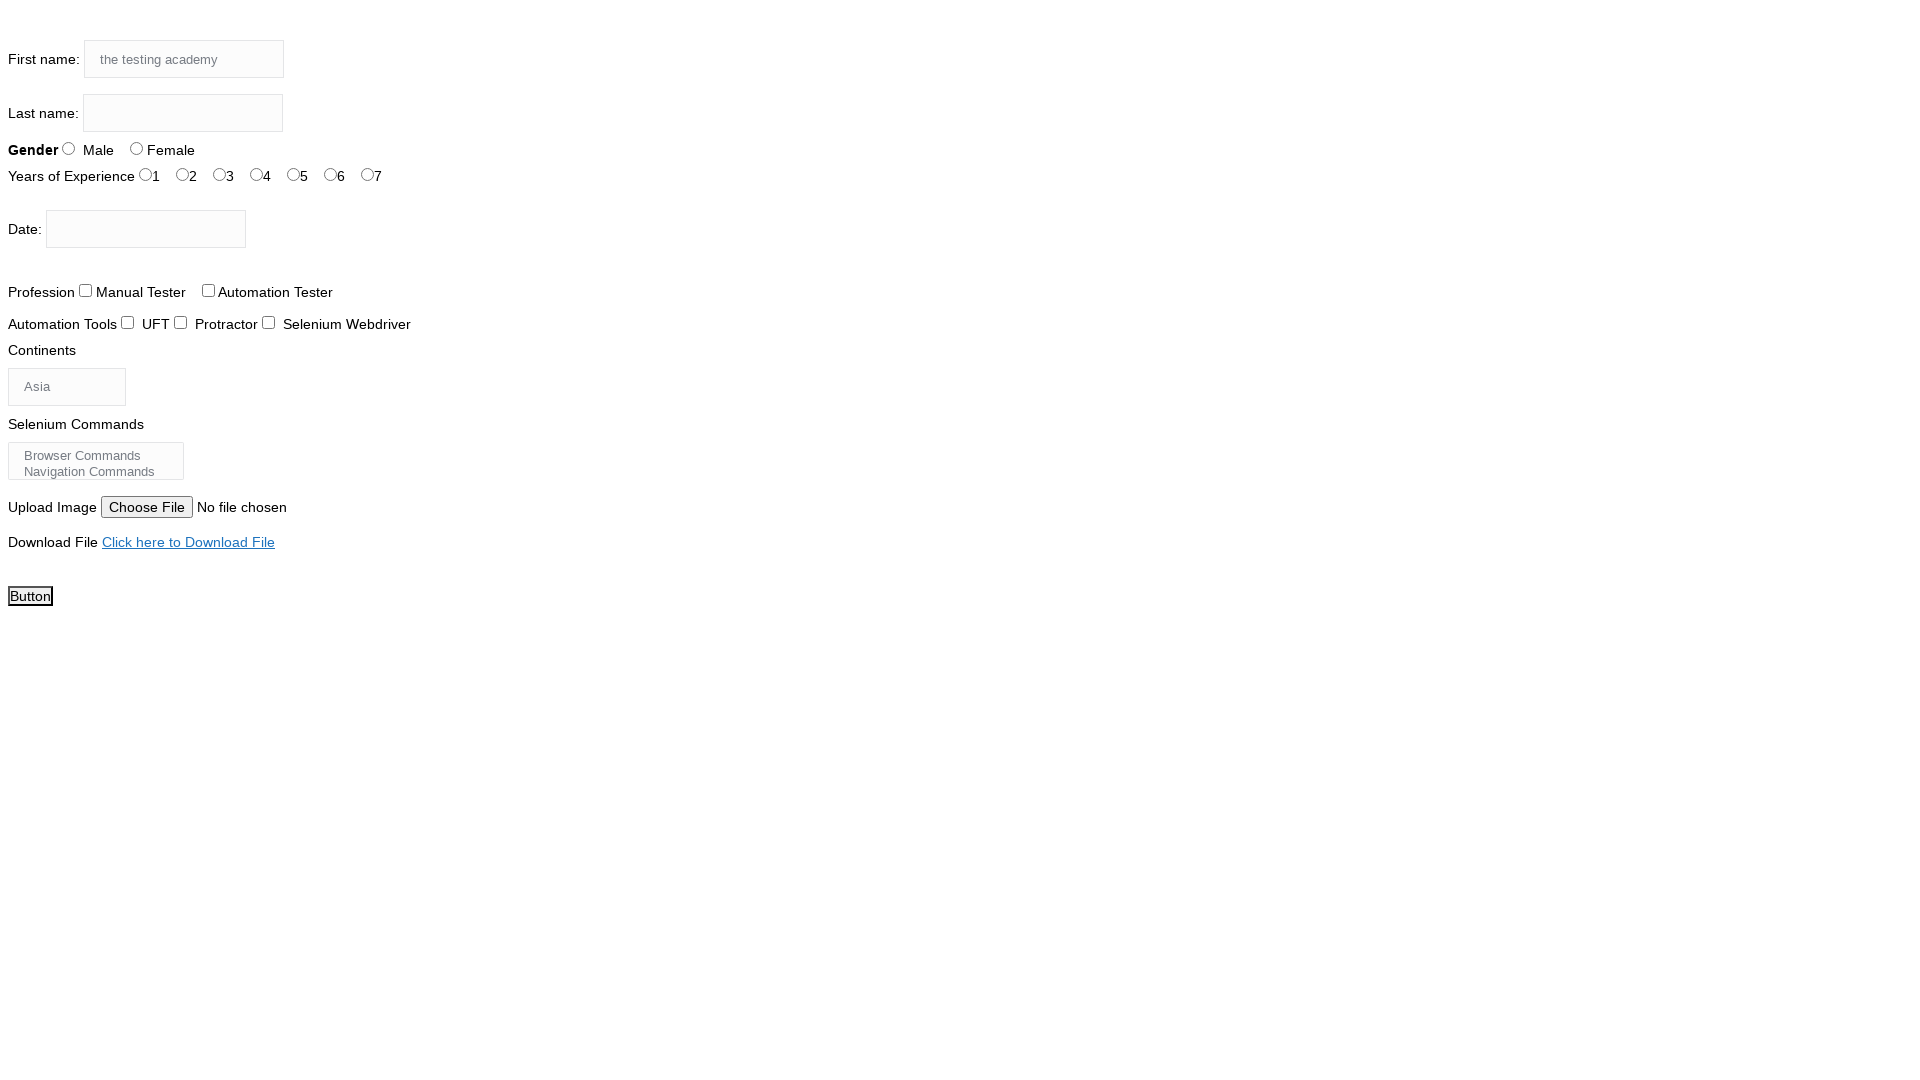

Waited 2 seconds to observe the result
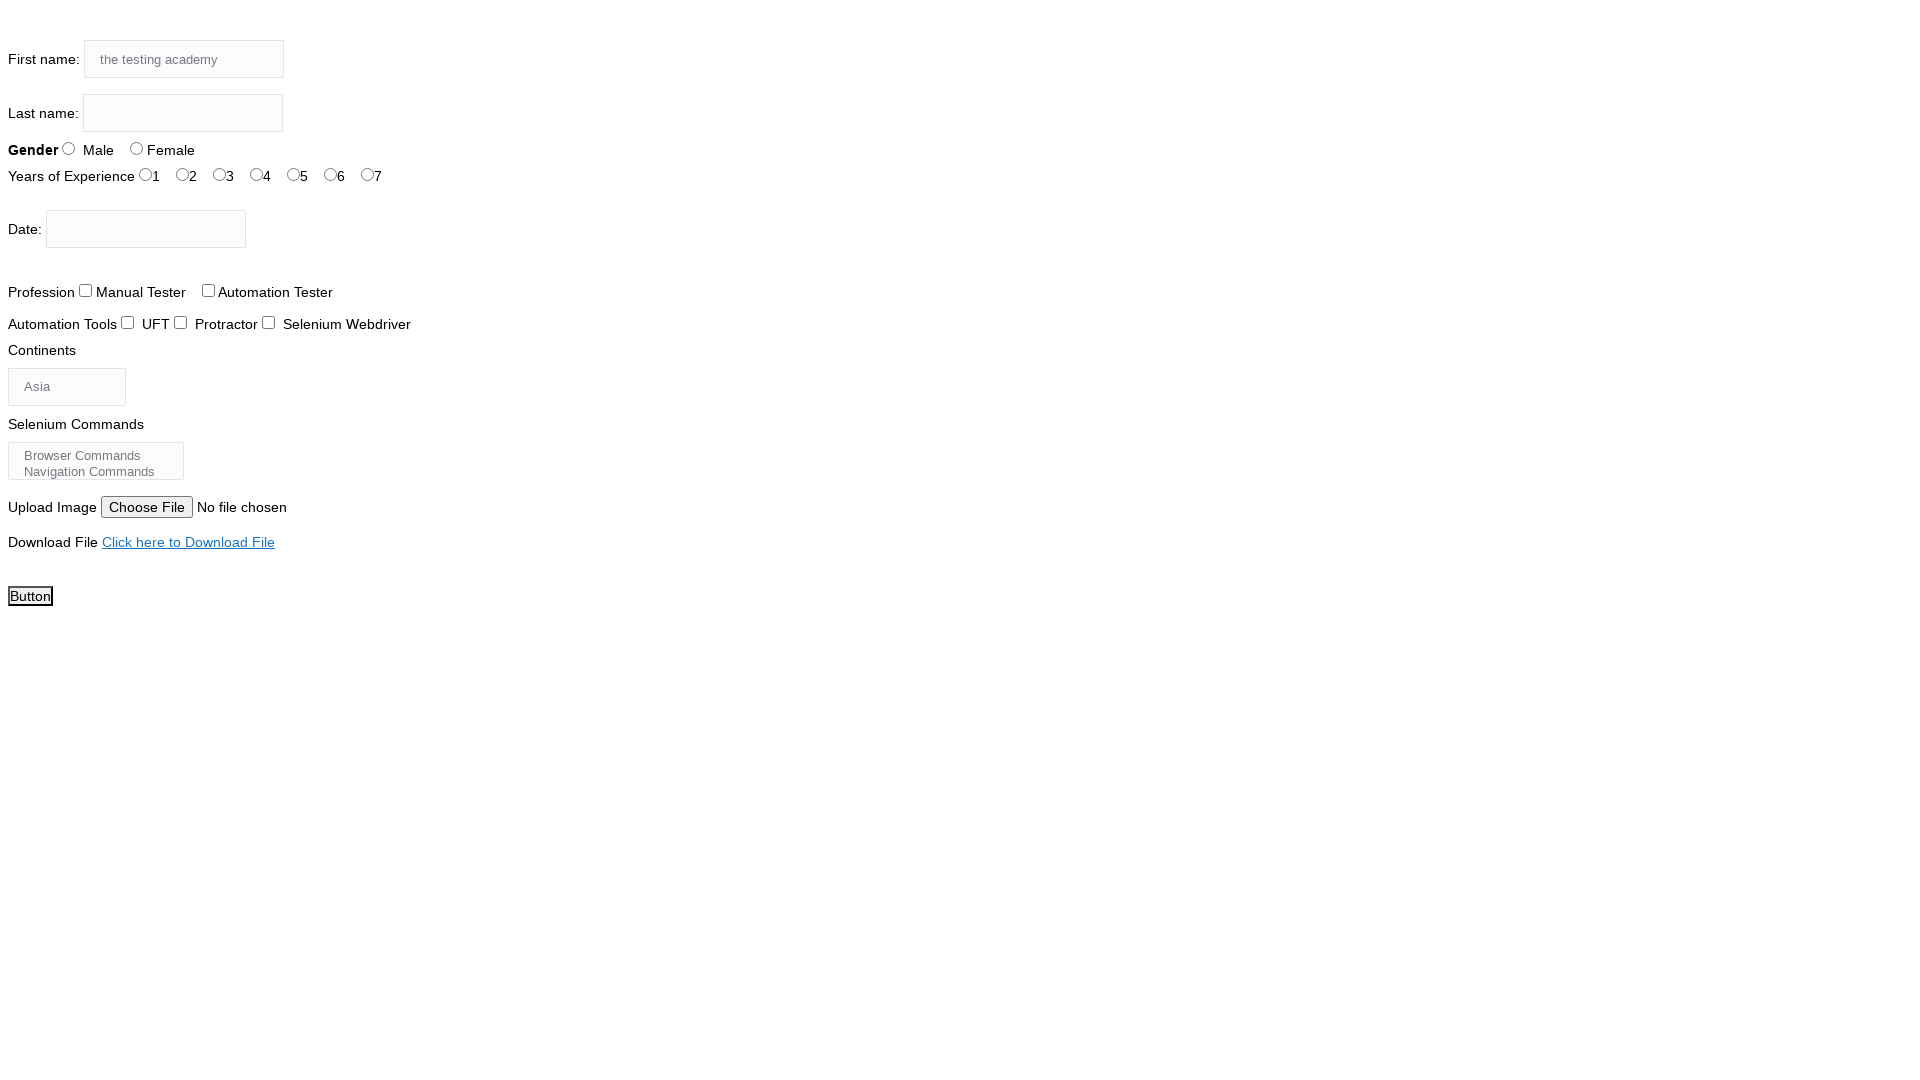

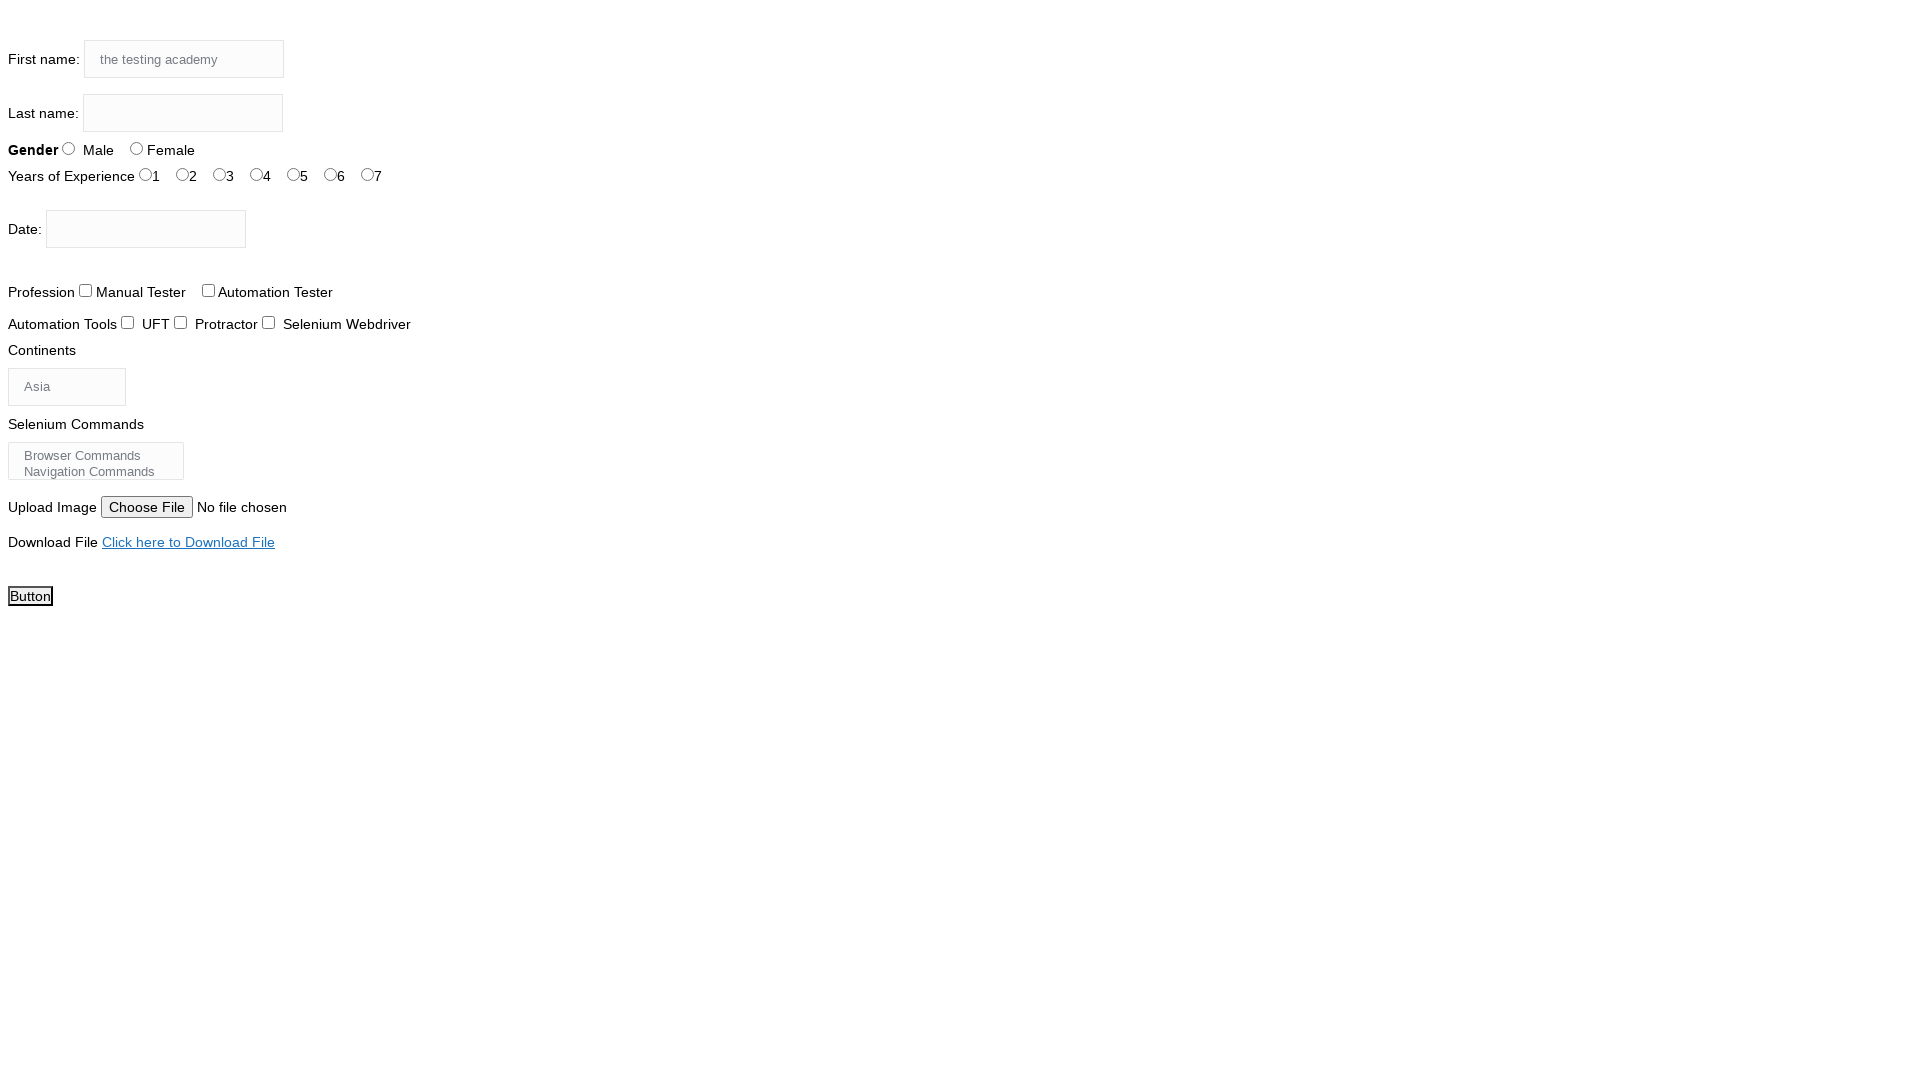